Navigates to AccuWeather weather forecast page for Waves, NC and scrolls down slightly to view the content

Starting URL: https://www.accuweather.com/en/us/waves/27982/weather-forecast/2114998

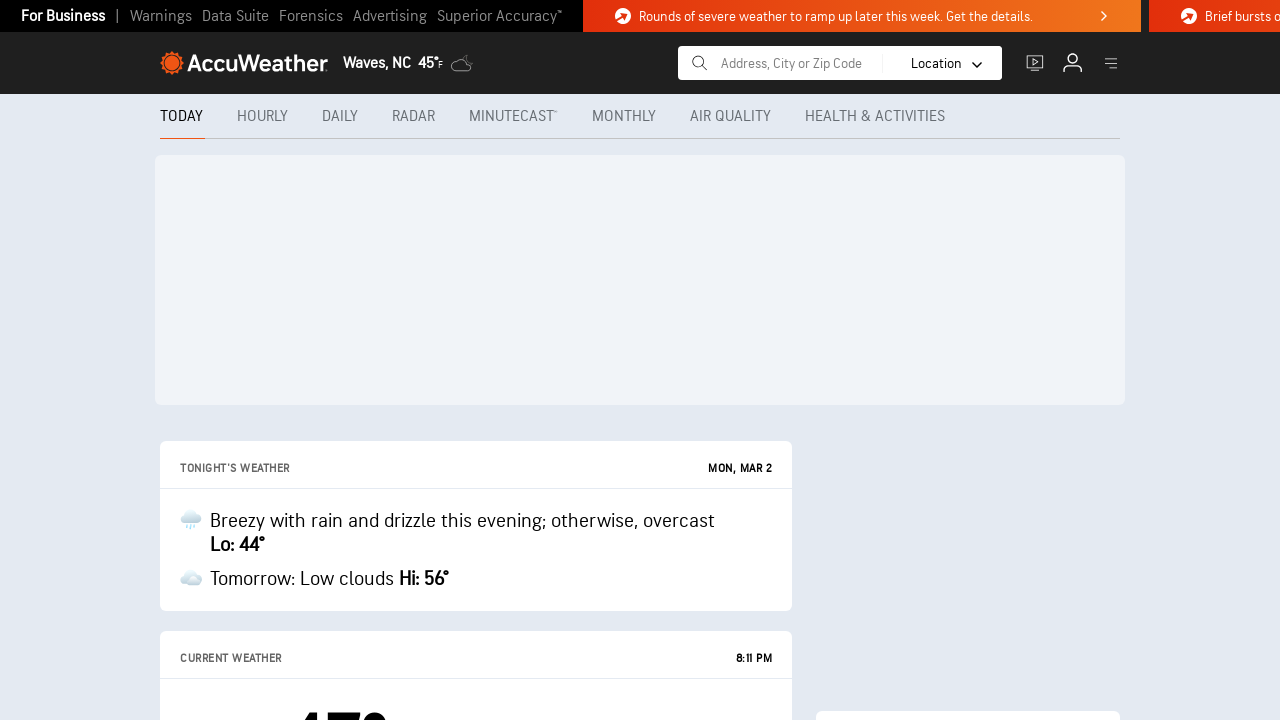

Page loaded and DOM content initialized
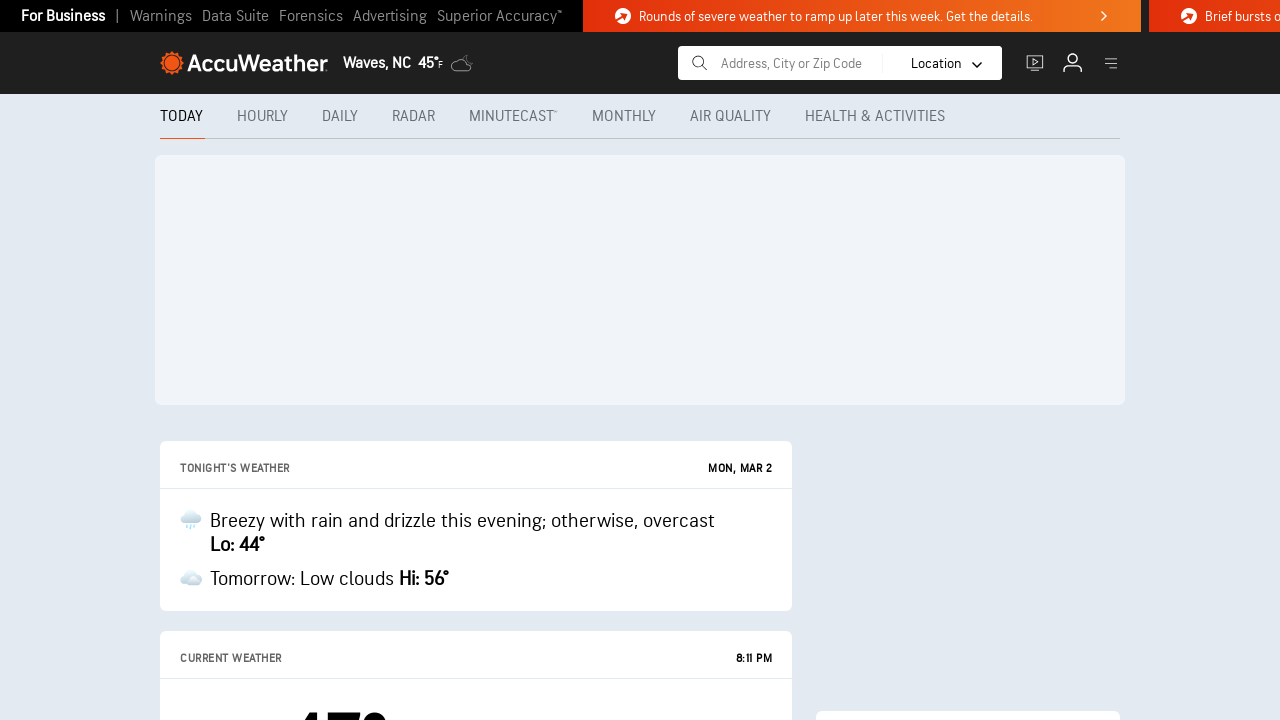

Scrolled down slightly to view weather forecast content
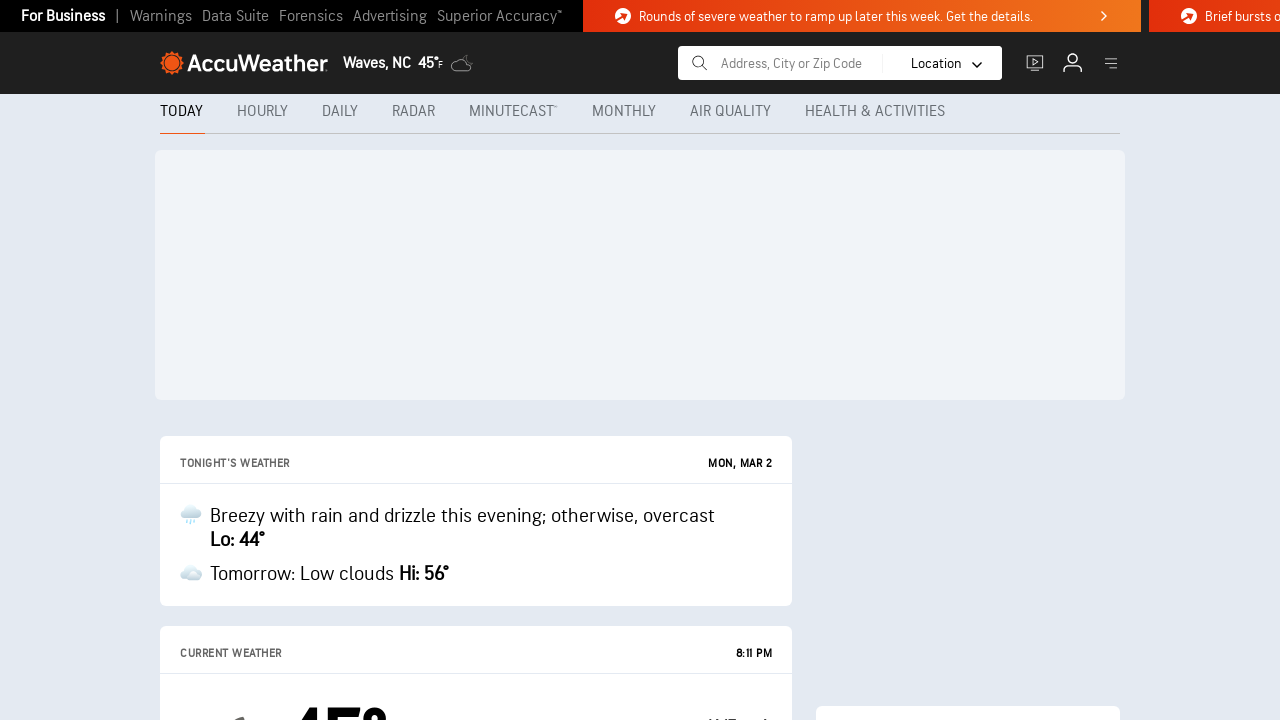

Weather forecast container became visible on AccuWeather page for Waves, NC
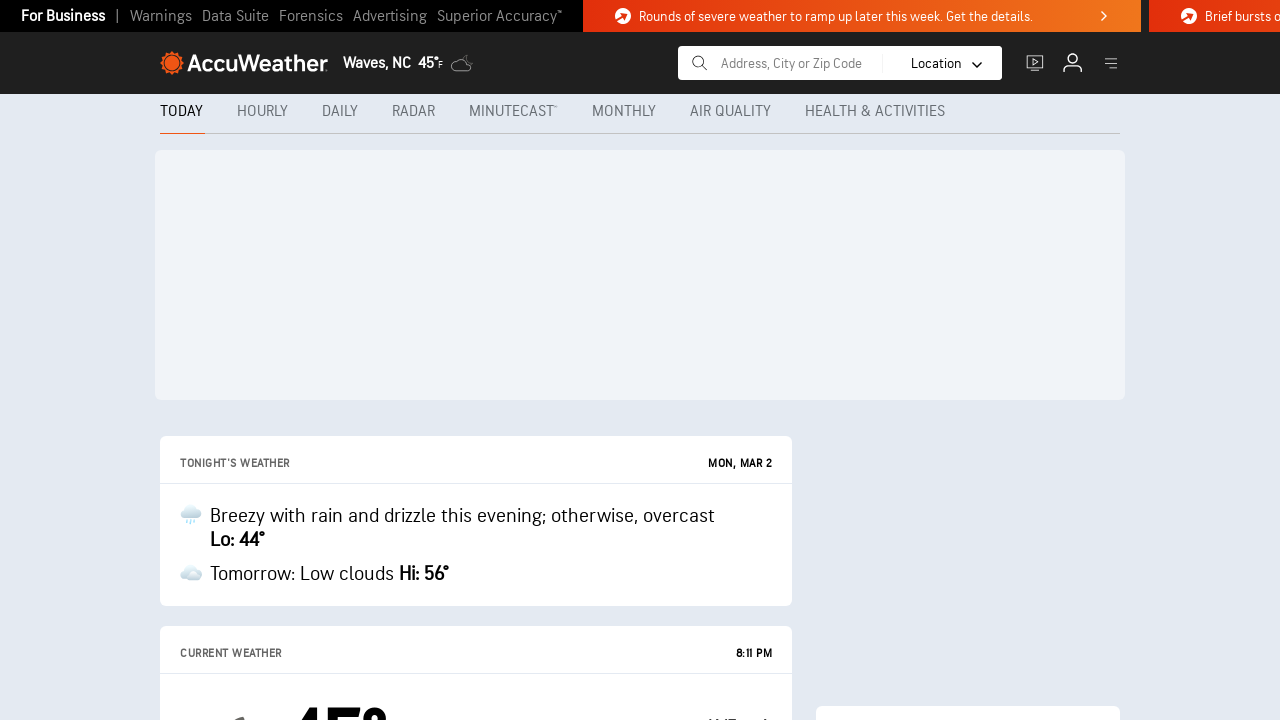

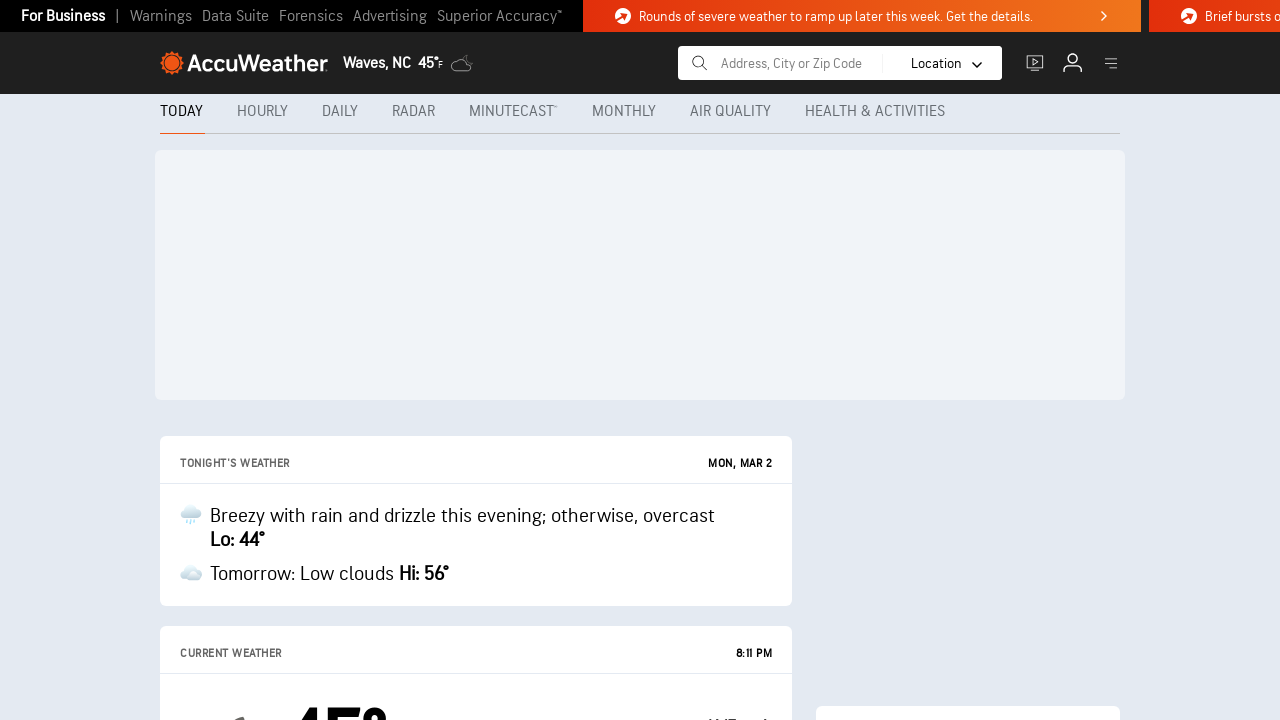